Tests checkbox and radio button selection behavior - verifies radio stays selected while checkbox can be toggled

Starting URL: https://automationfc.github.io/basic-form/index.html

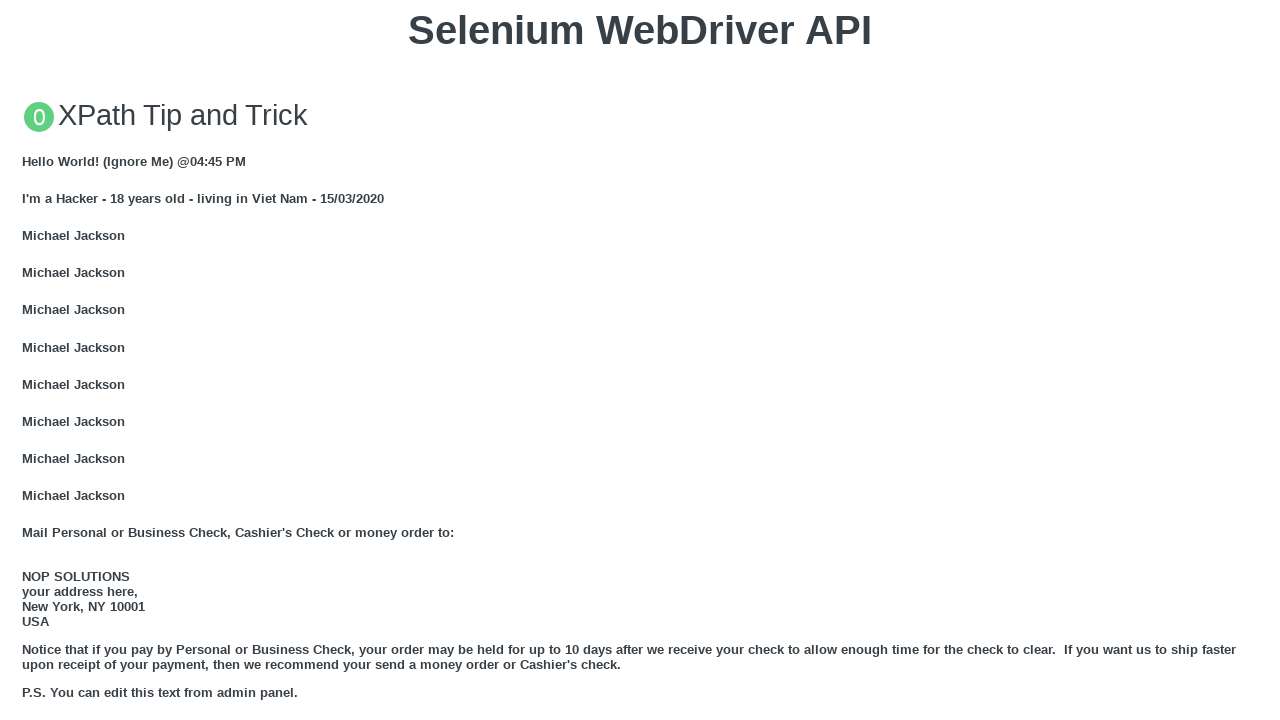

Clicked under-18 radio button at (28, 360) on #under_18
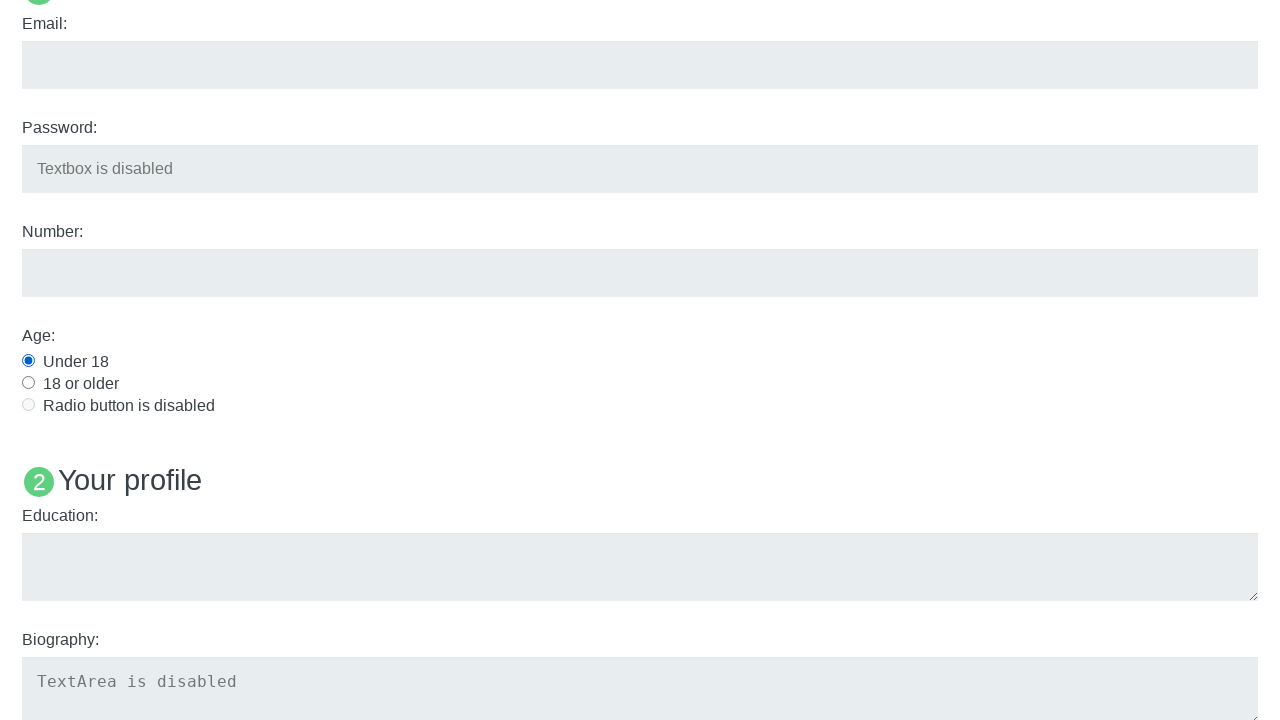

Clicked Java checkbox at (28, 361) on #java
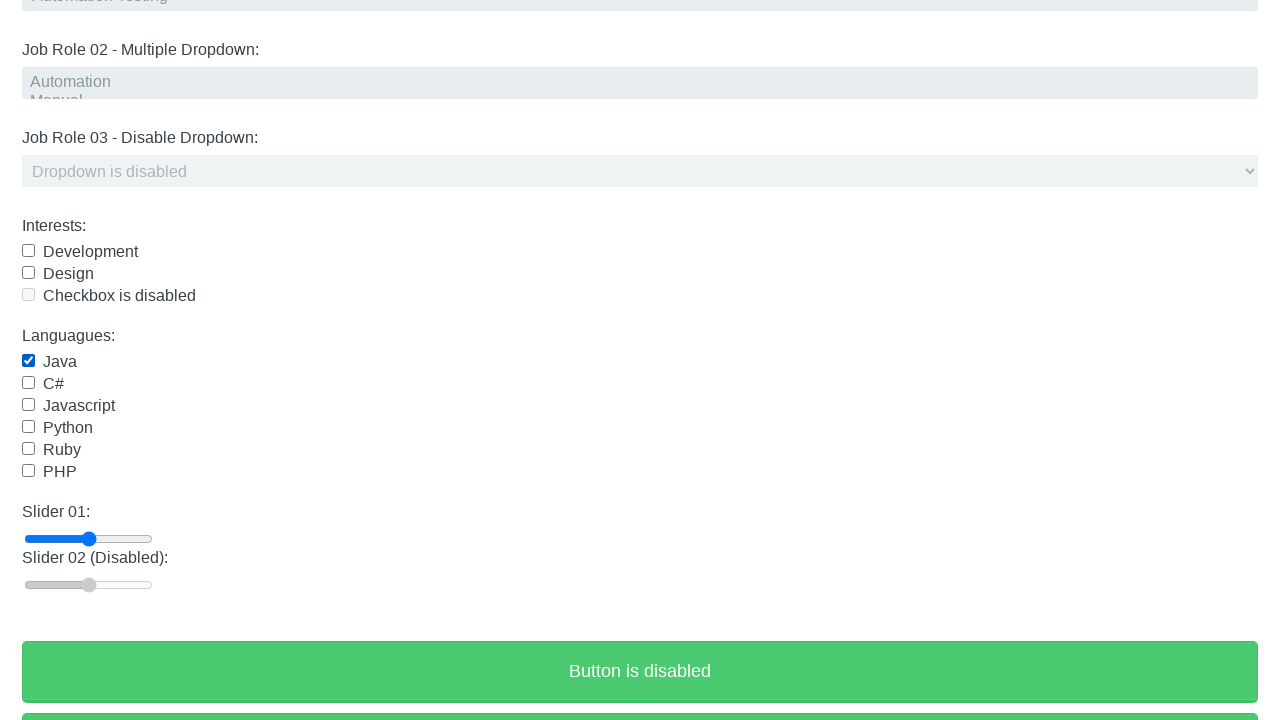

Verified under-18 radio button is selected
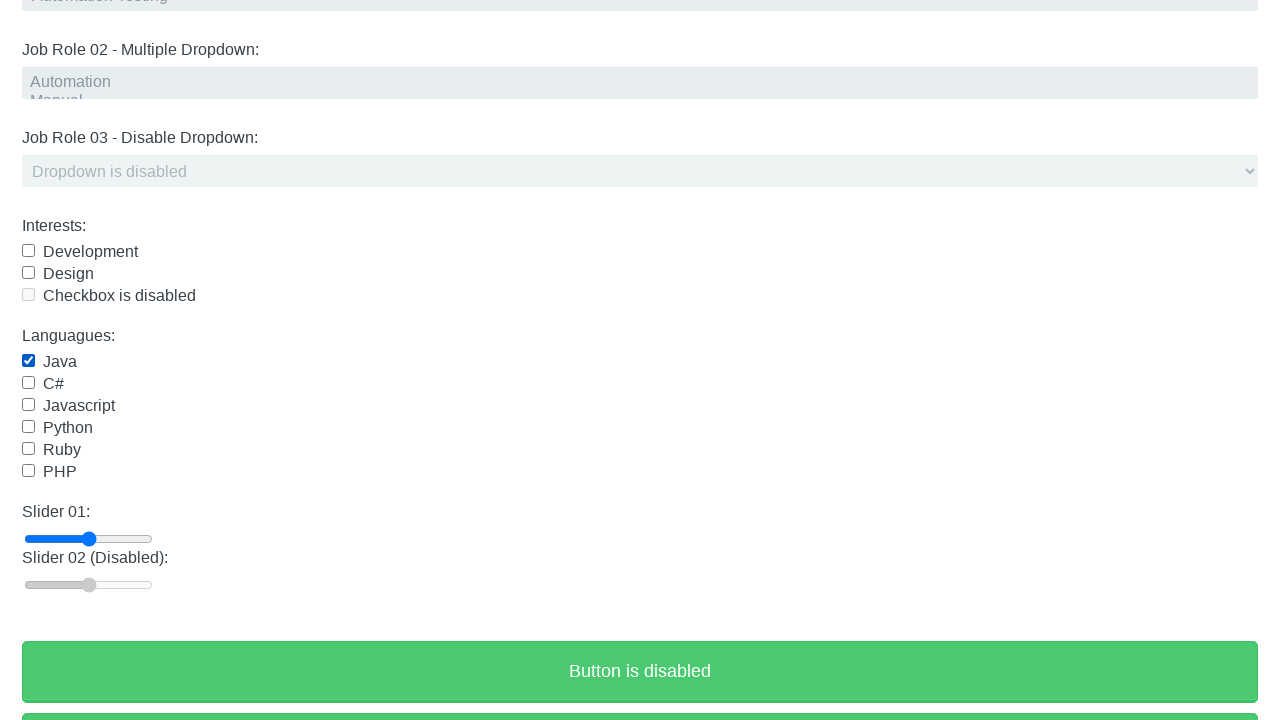

Verified Java checkbox is selected
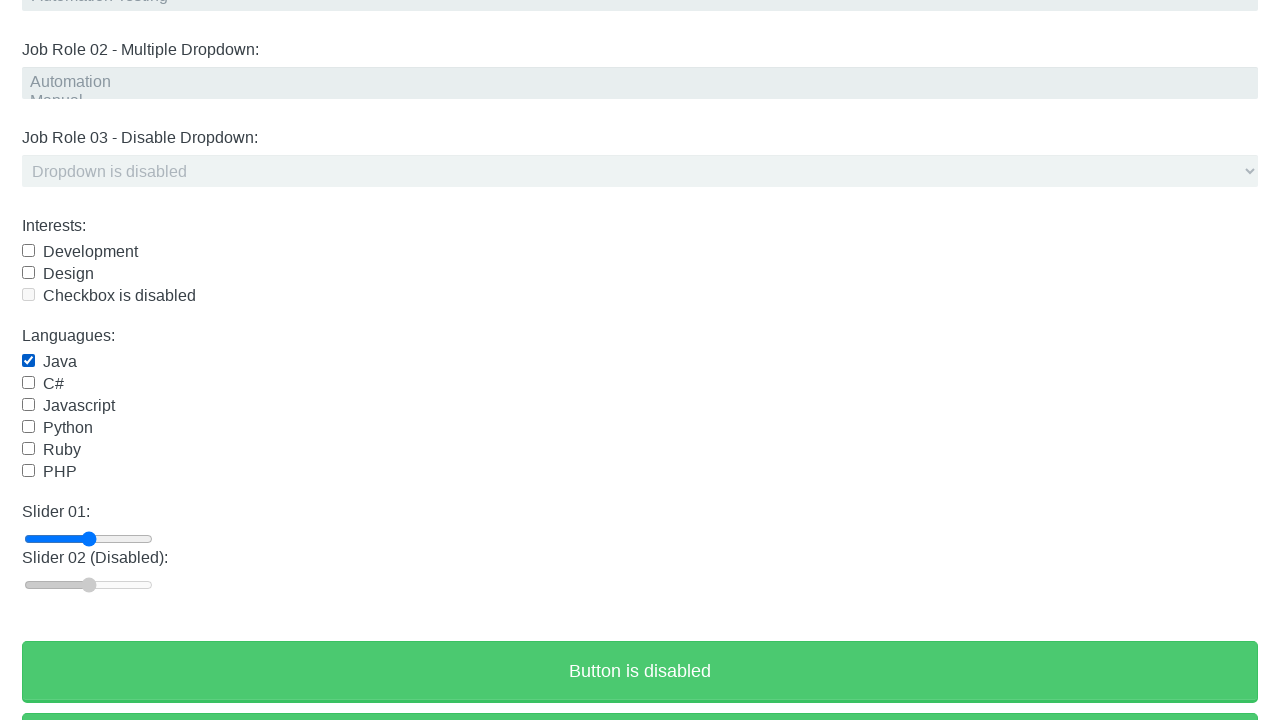

Clicked under-18 radio button again at (28, 360) on #under_18
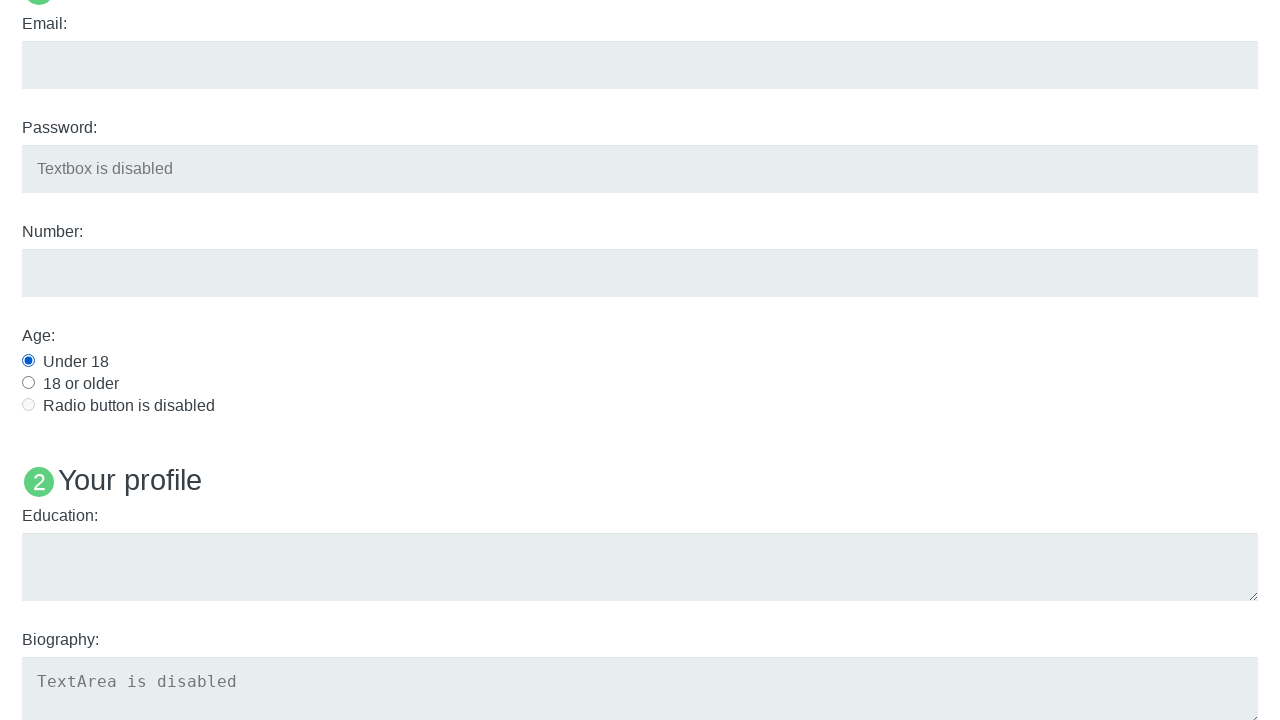

Clicked Java checkbox again to deselect at (28, 361) on #java
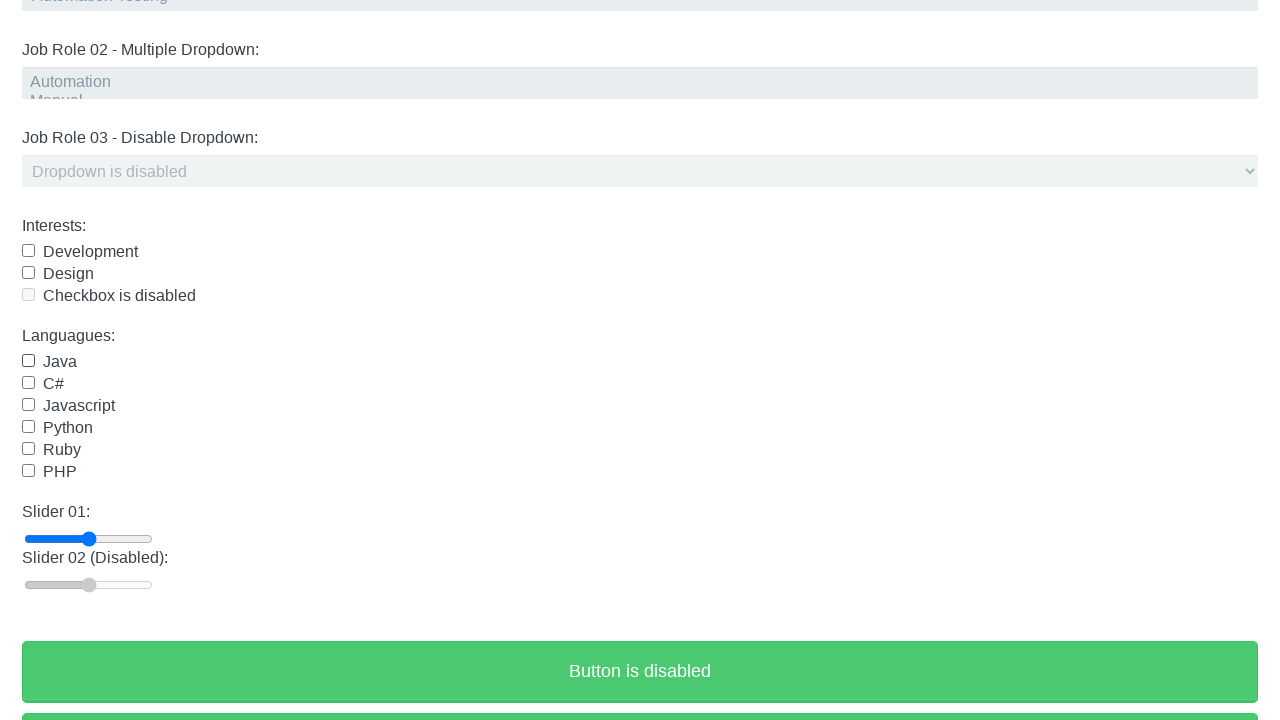

Verified under-18 radio button remains selected
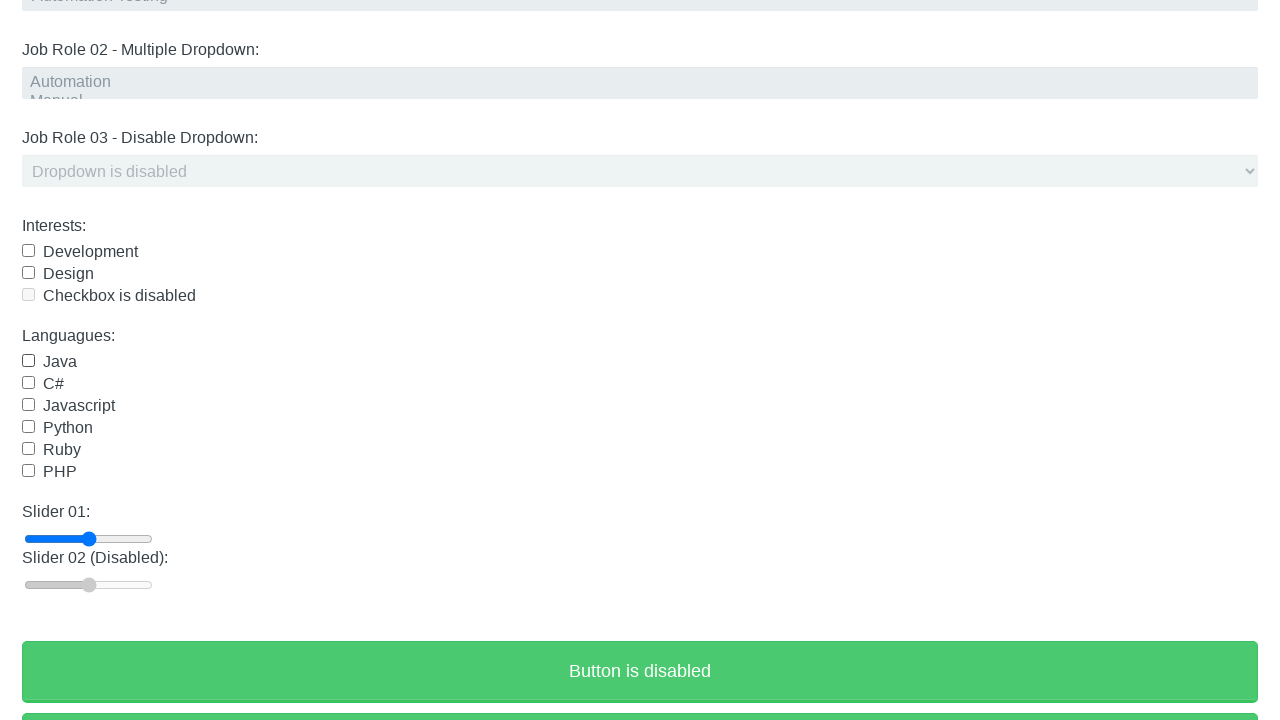

Verified Java checkbox is now deselected
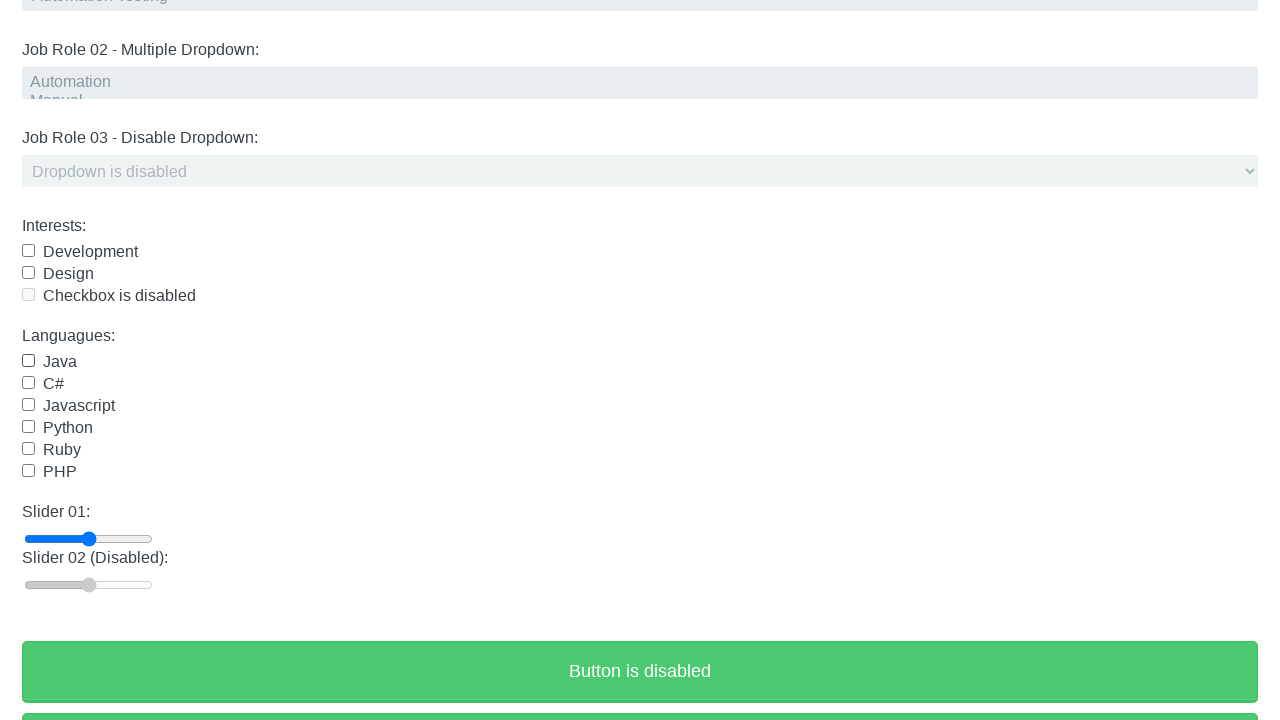

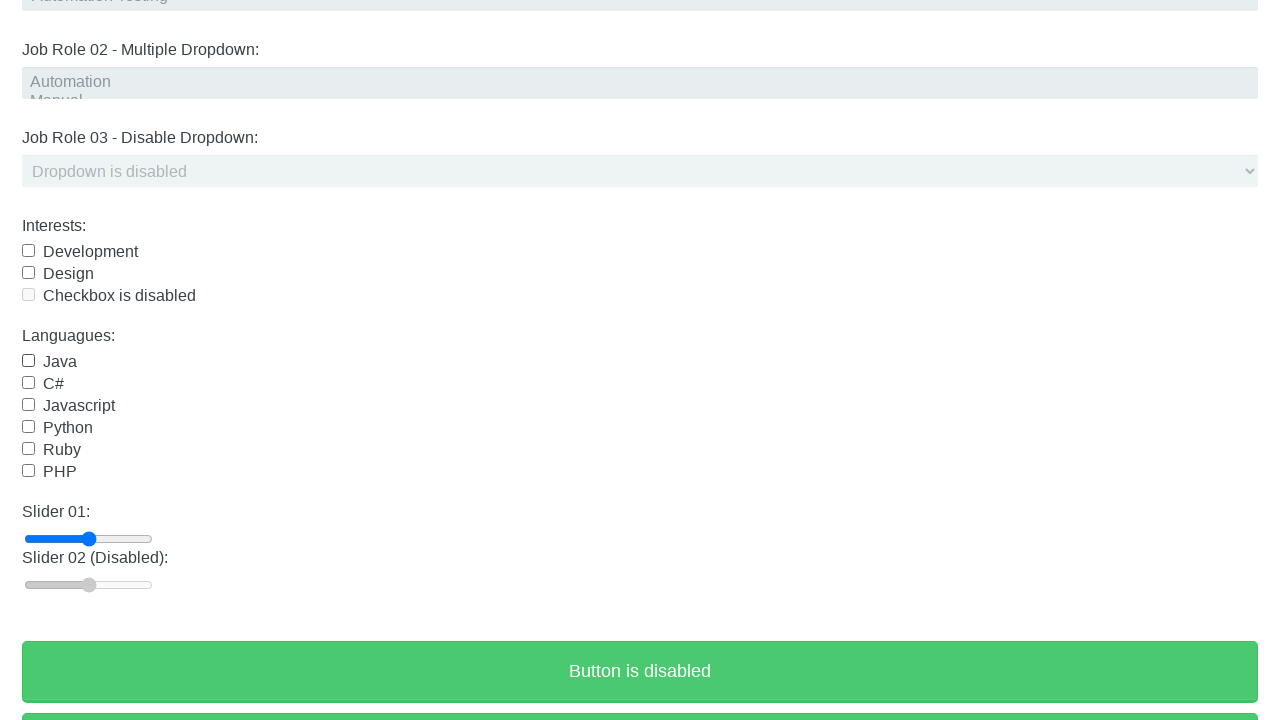